Tests opting out of A/B tests by forging an opt-out cookie on the target page, then refreshing to verify the page shows "No A/B Test" heading instead of a test variation.

Starting URL: http://the-internet.herokuapp.com/abtest

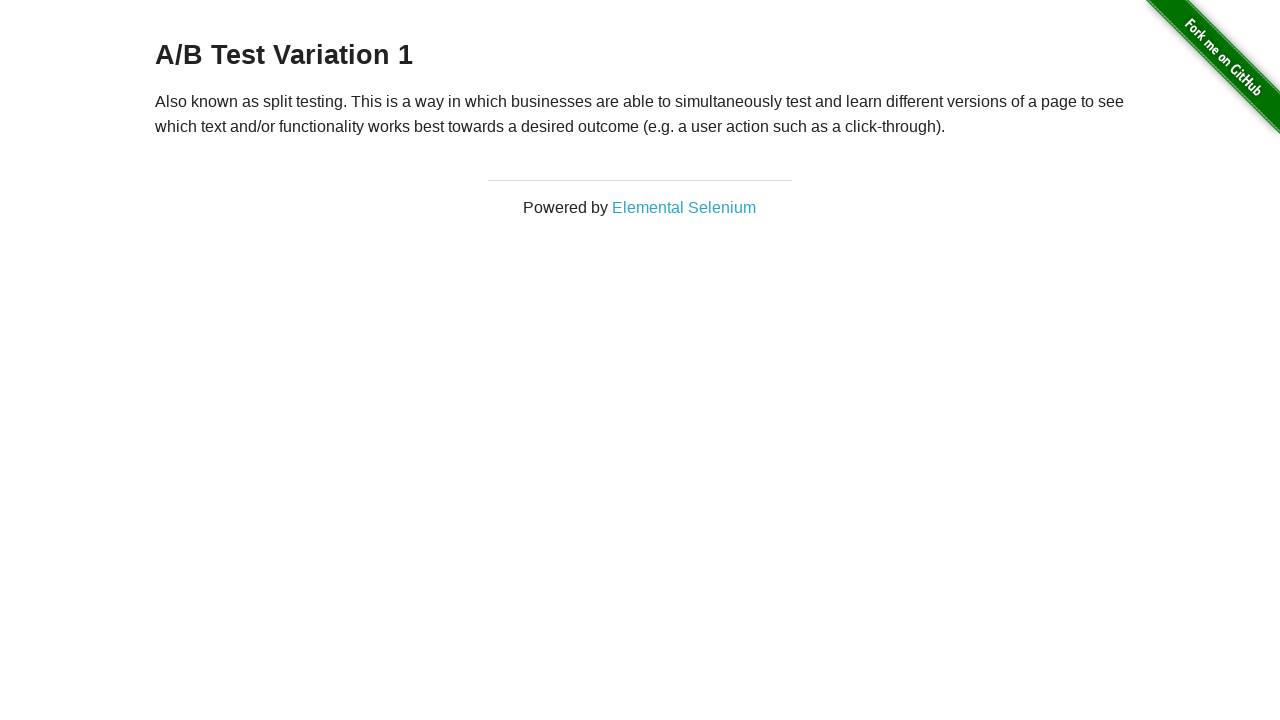

Retrieved initial heading text from A/B test page
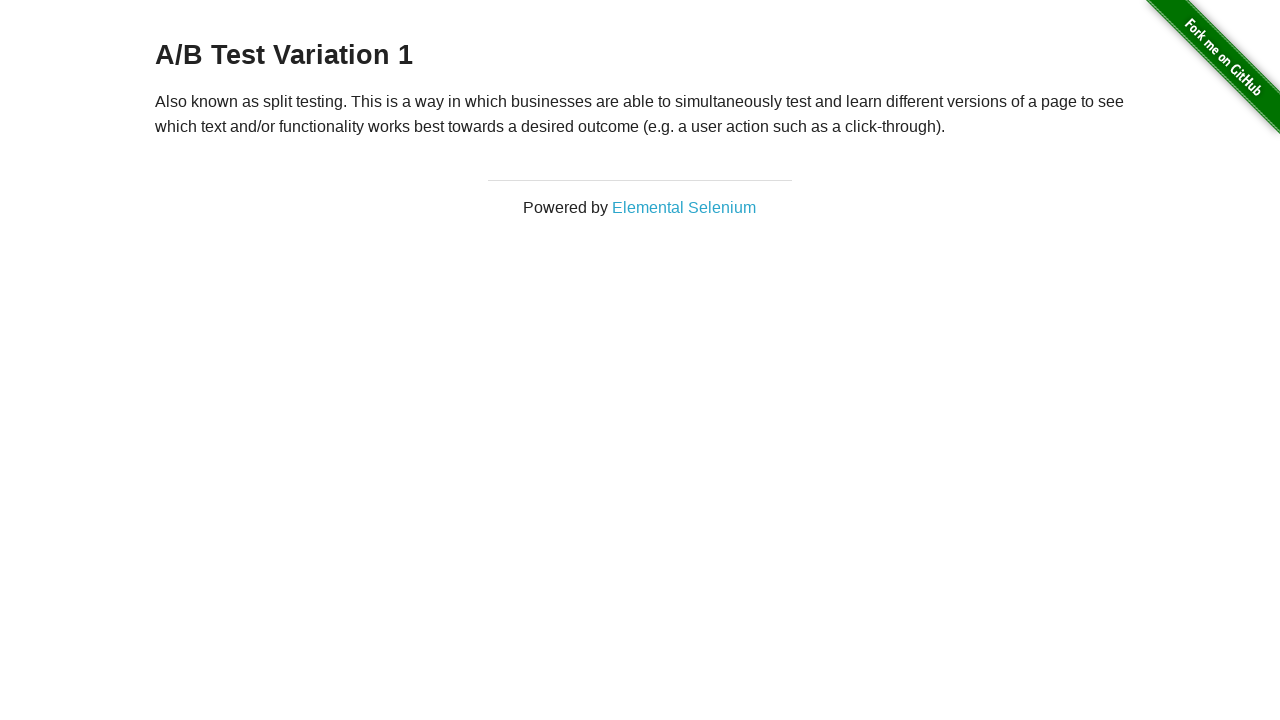

Verified initial heading is one of the A/B test variations
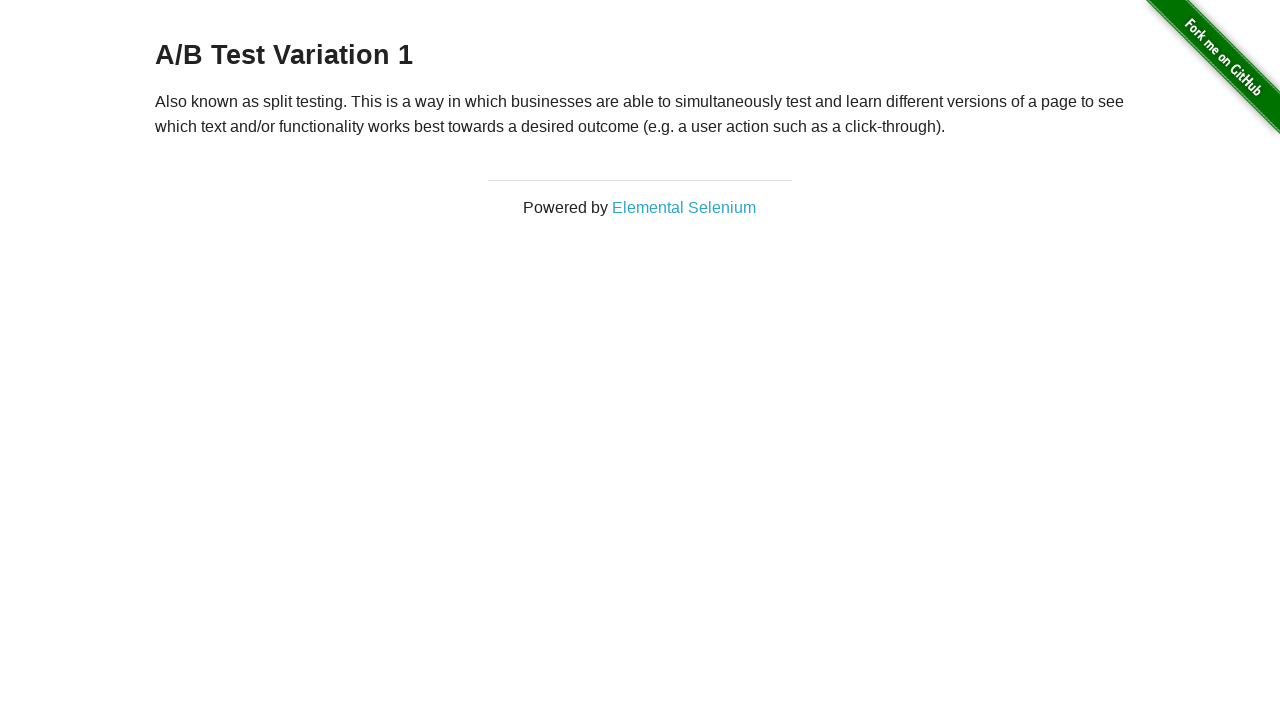

Added optimizelyOptOut cookie to opt out of A/B testing
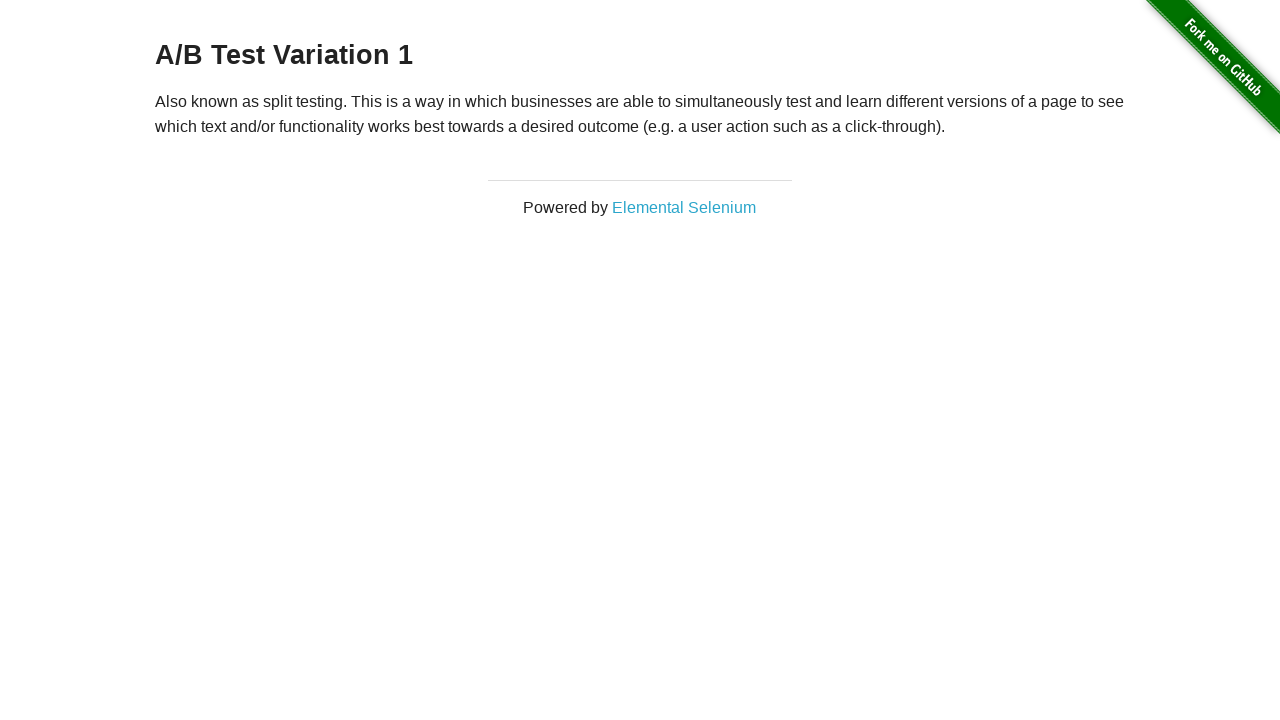

Reloaded the page to apply the opt-out cookie
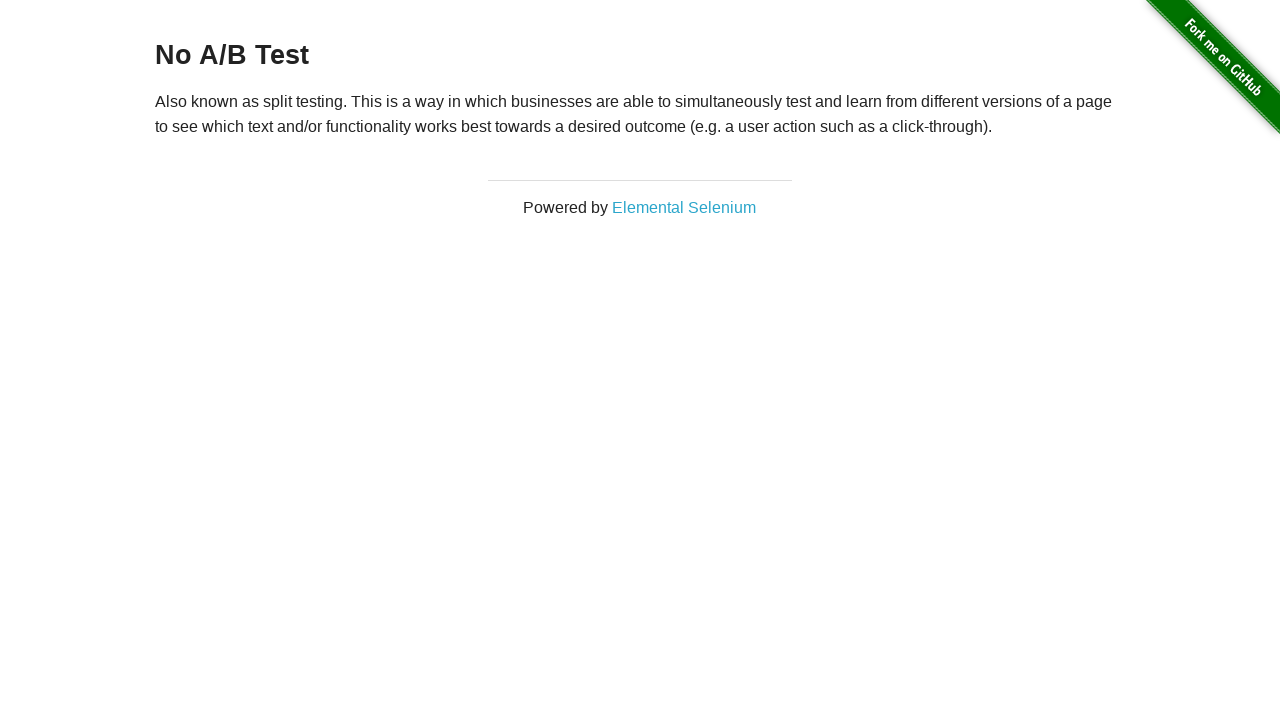

Retrieved heading text after page reload
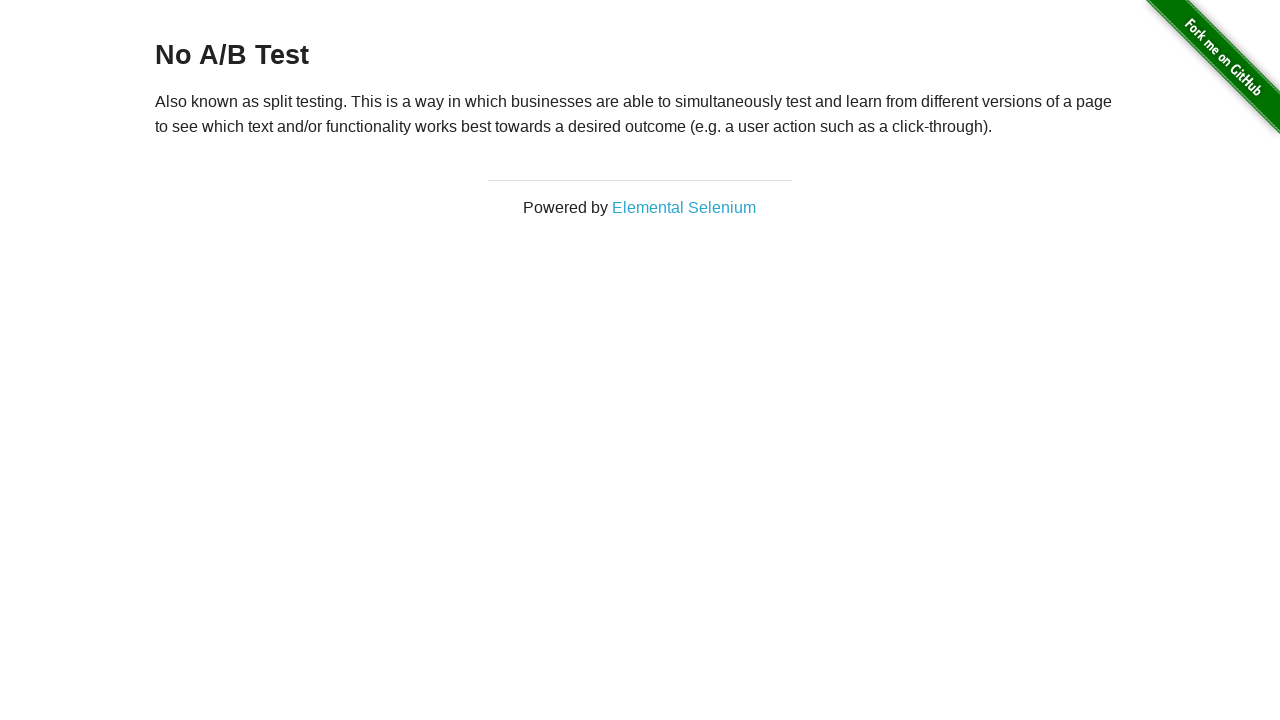

Verified heading now shows 'No A/B Test' confirming opt-out was successful
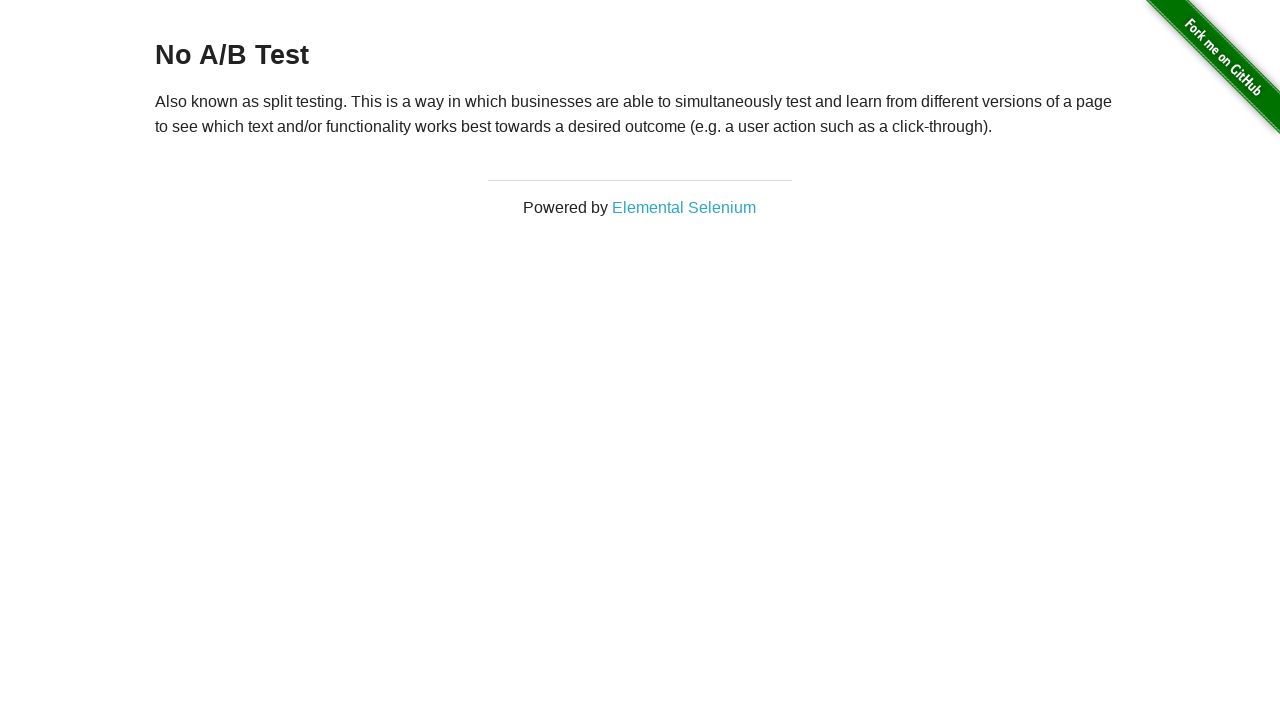

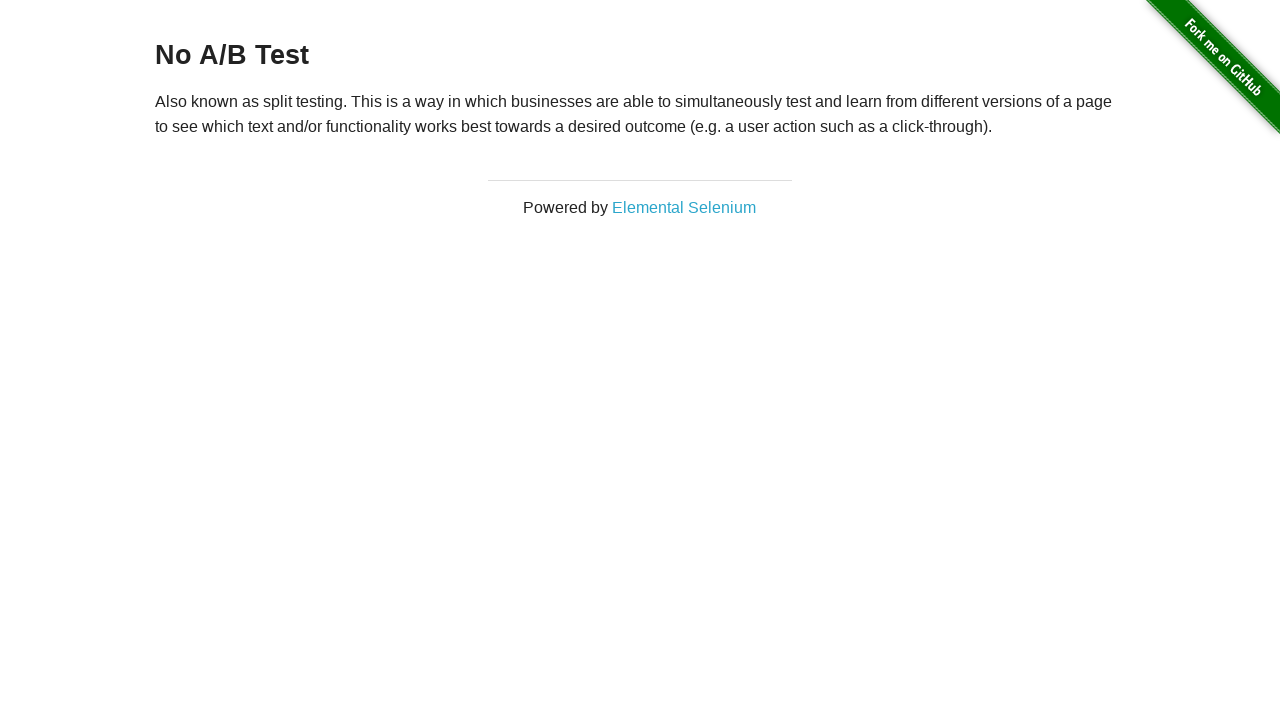